Tests JavaScript alert handling by triggering a prompt alert, entering text, and accepting it

Starting URL: https://the-internet.herokuapp.com/javascript_alerts

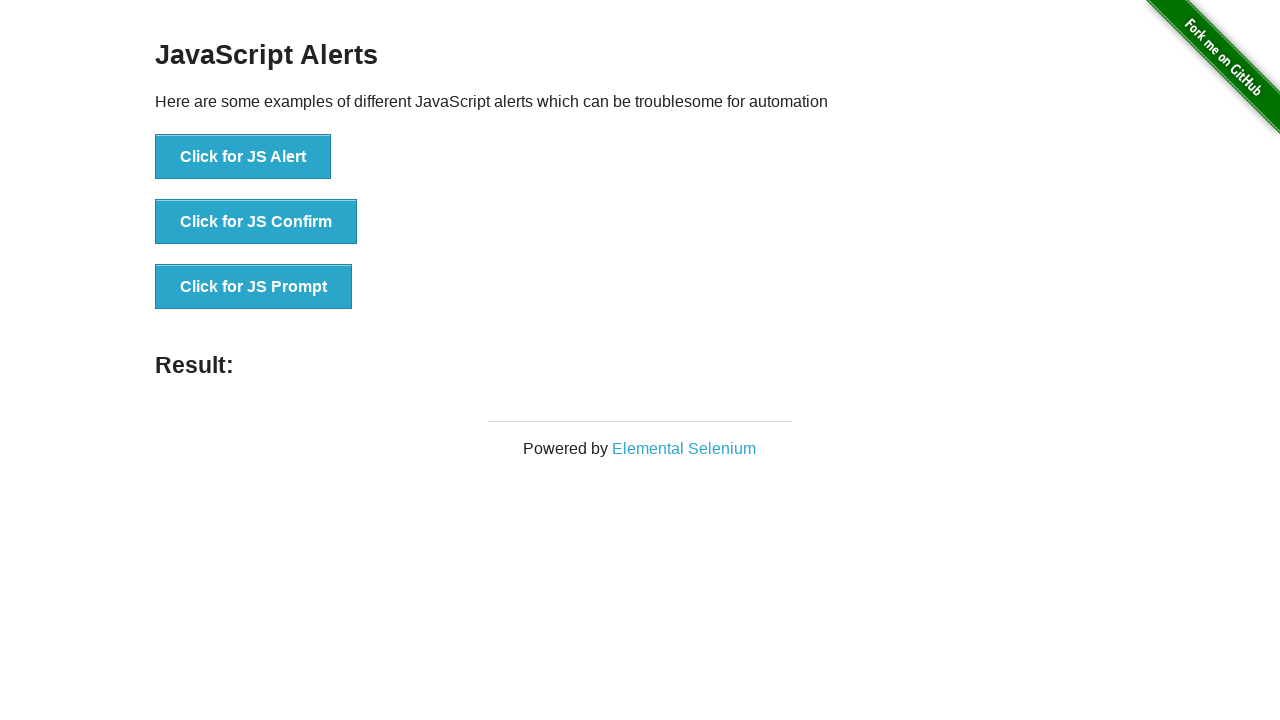

Set up dialog handler to accept prompt with 'welcome' text
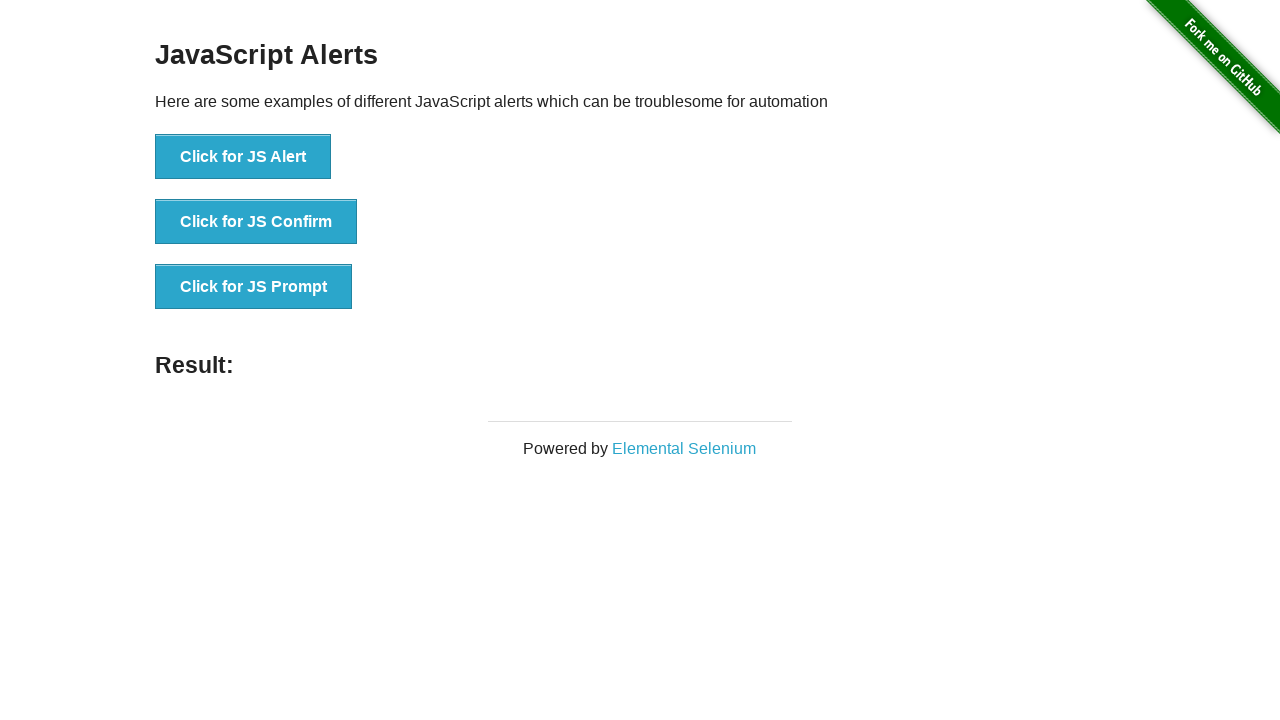

Clicked button to trigger JavaScript prompt alert at (254, 287) on xpath=//*[@id='content']/div/ul/li[3]/button
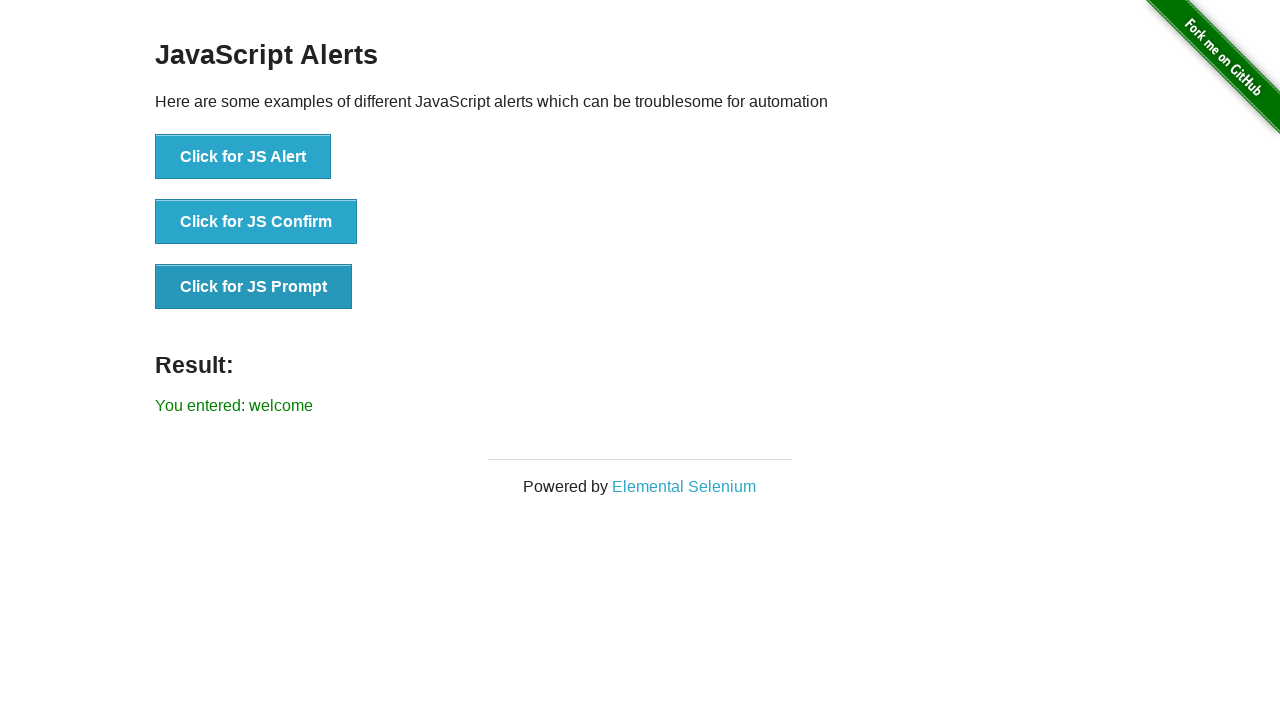

Waited for prompt result to be displayed
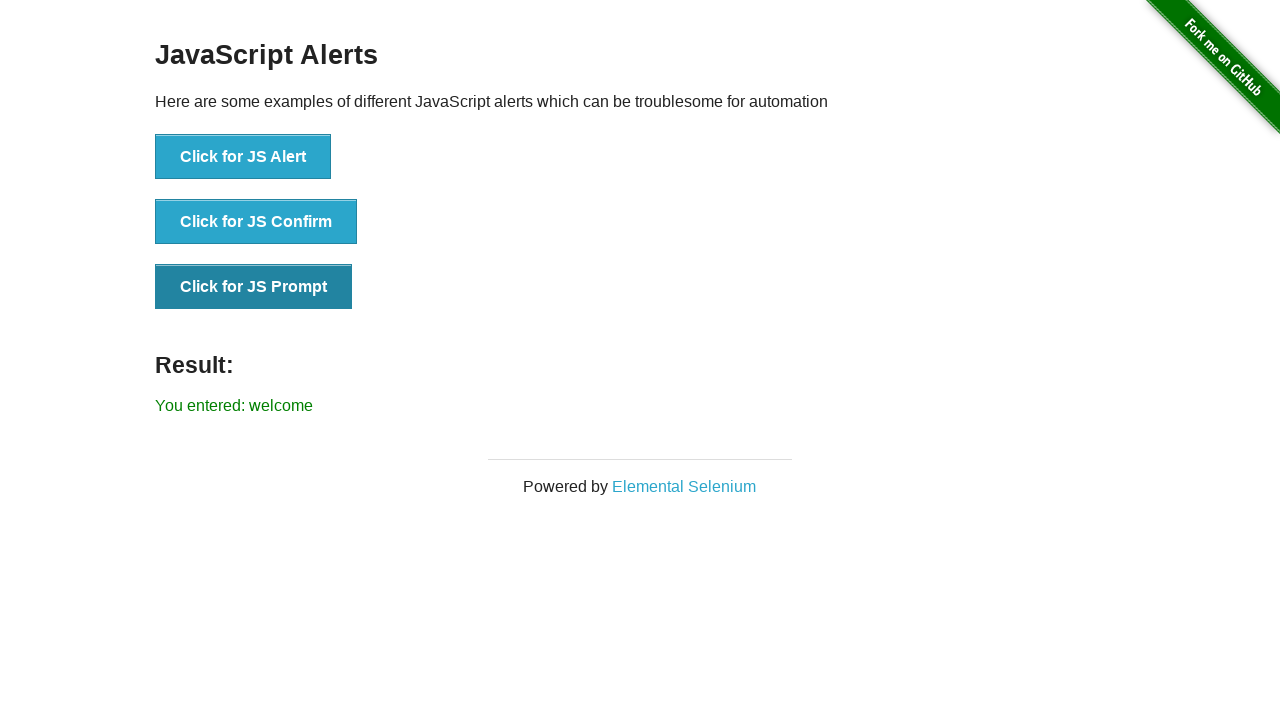

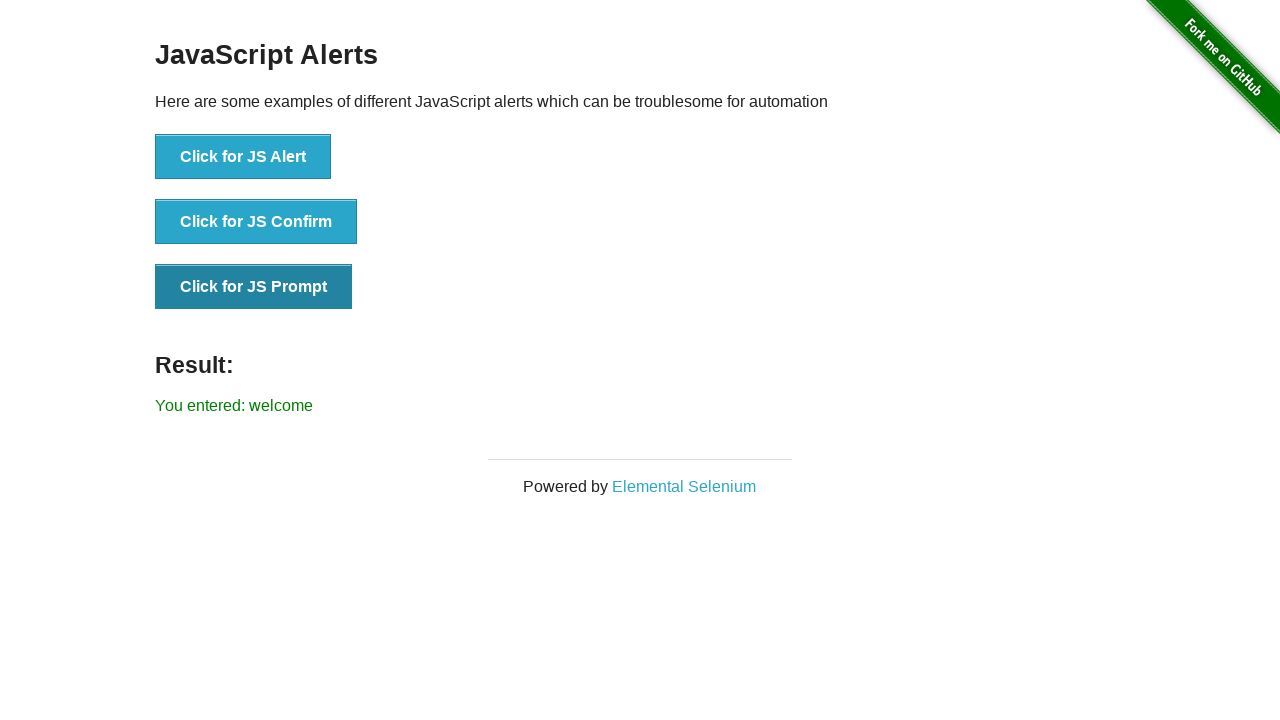